Tests form interactions on Selenium's web form demo page by selecting a dropdown option by visible text and clicking a checkbox element.

Starting URL: https://www.selenium.dev/selenium/web/web-form.html

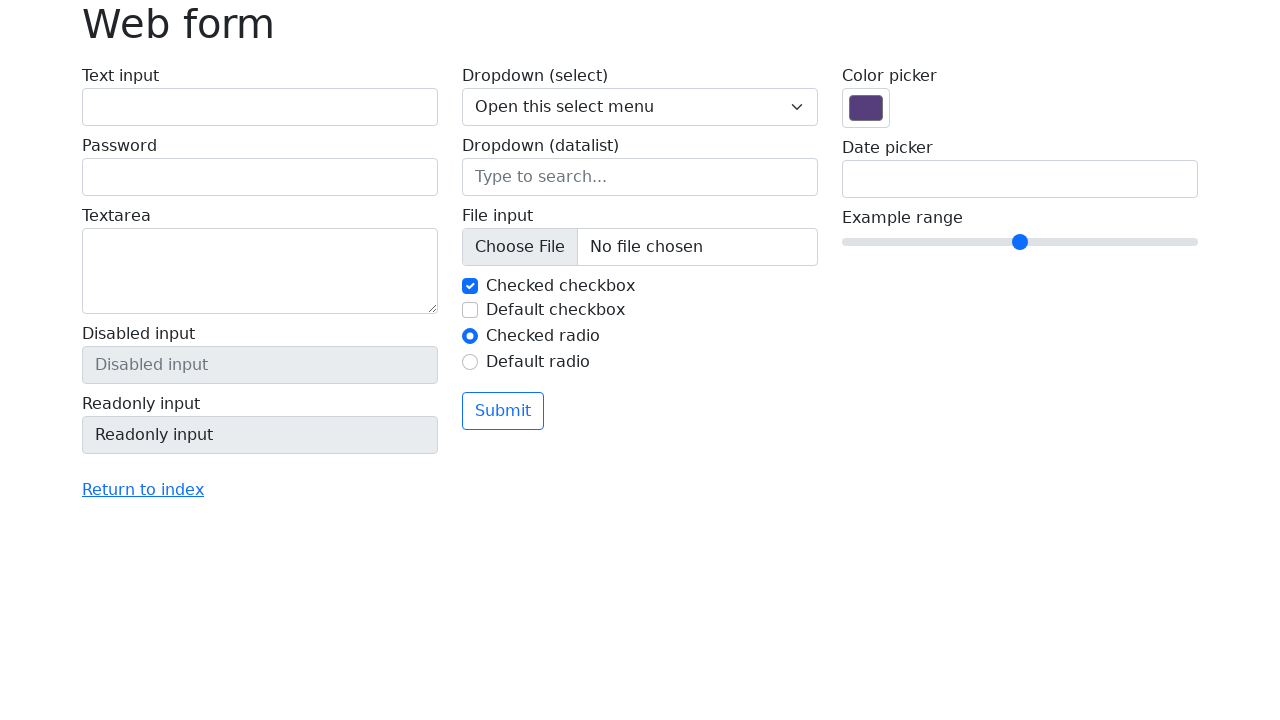

Waited for dropdown element to load
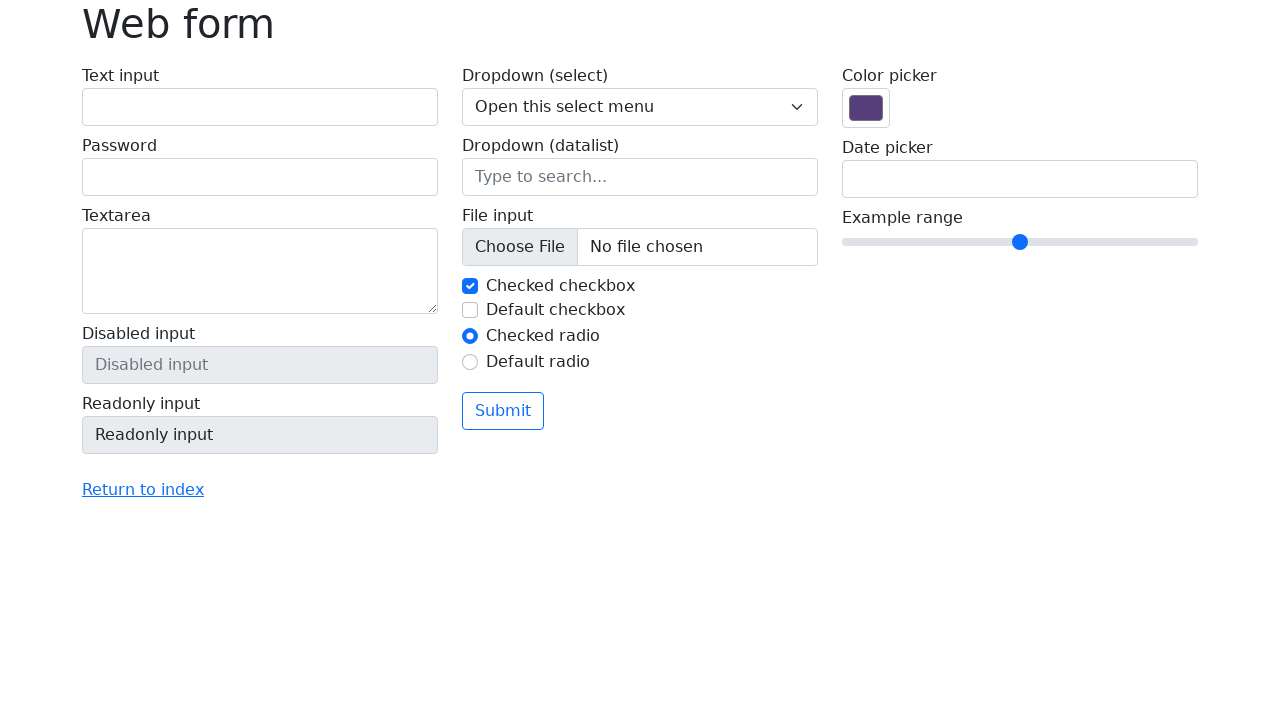

Selected 'Two' from dropdown menu on select[name='my-select']
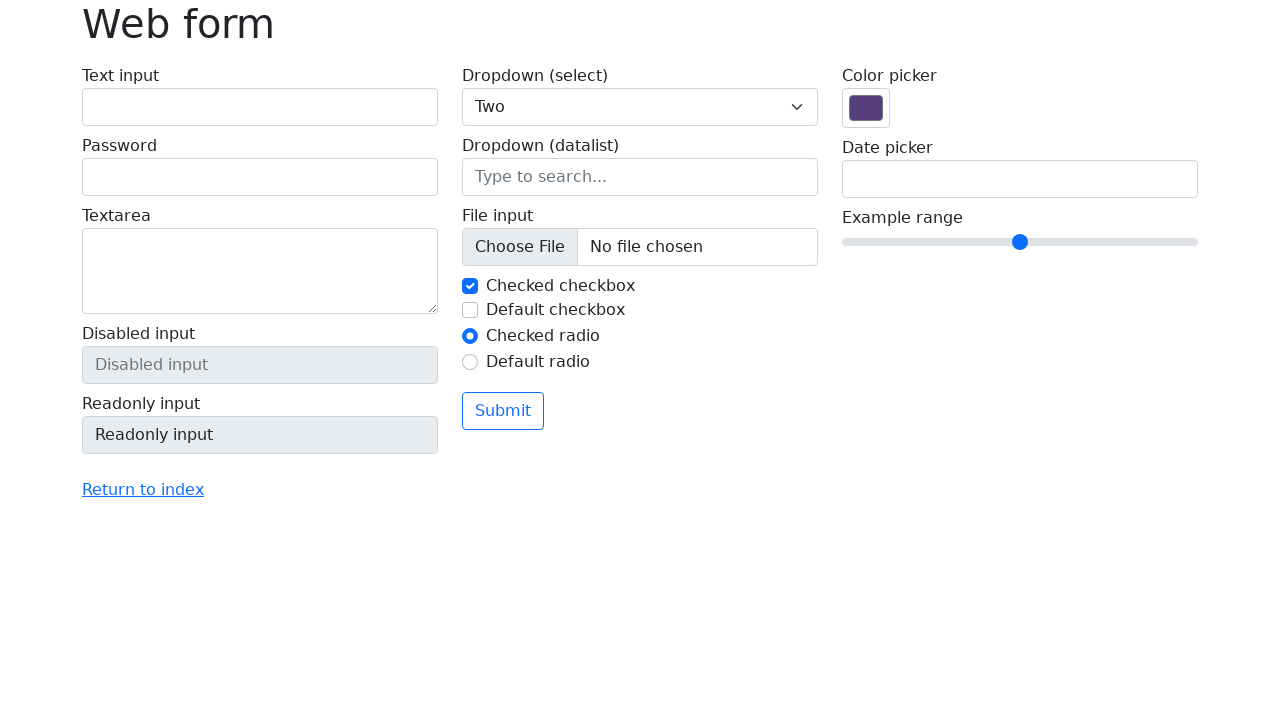

Clicked the second checkbox element at (470, 310) on #my-check-2
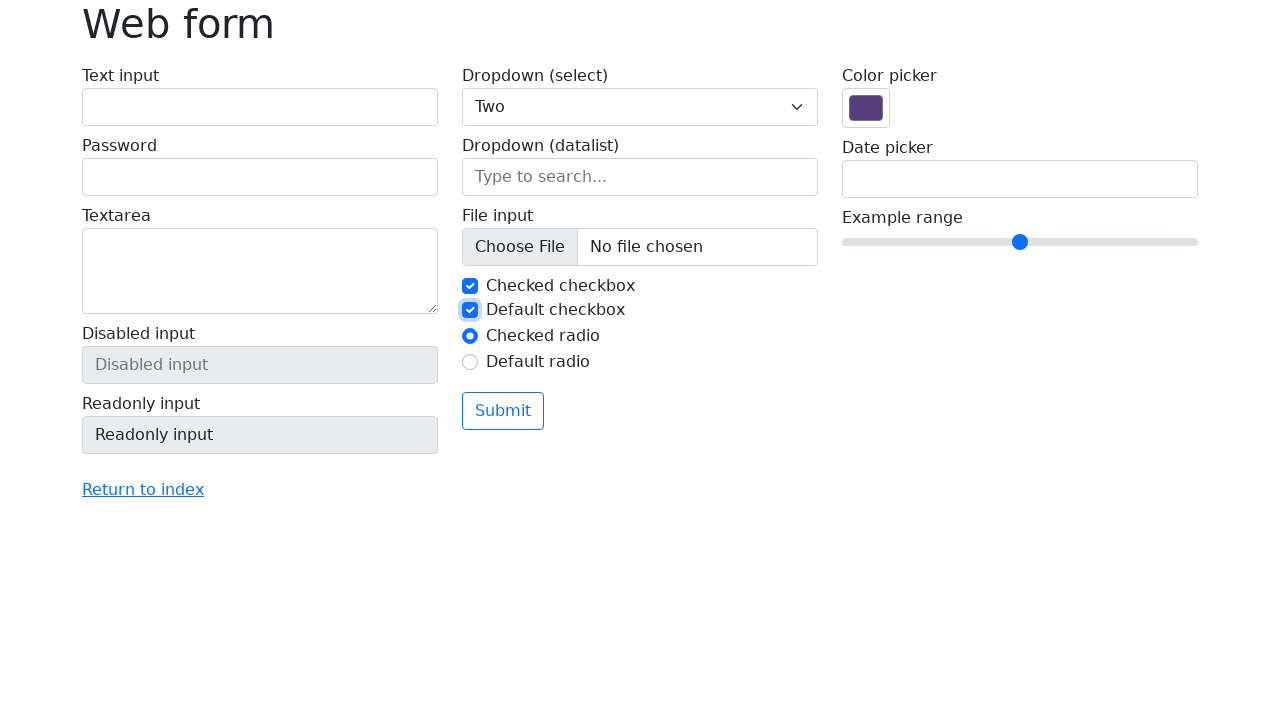

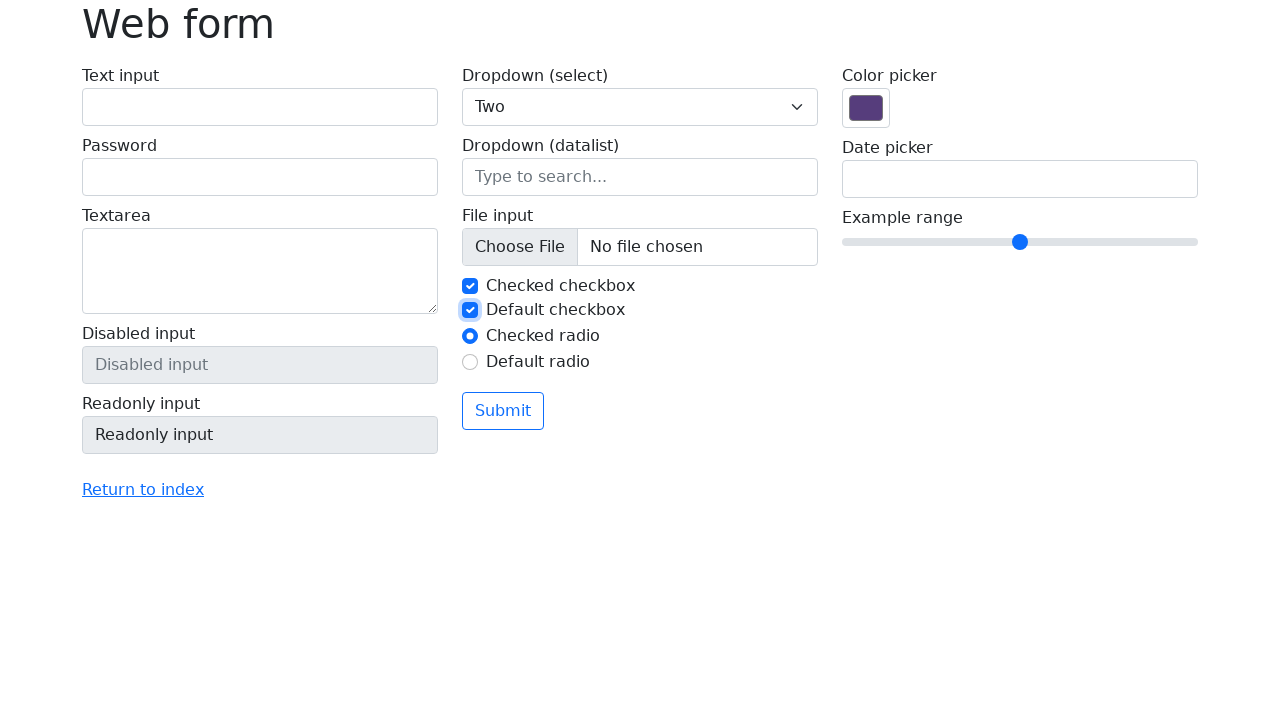